Tests filtering todo items by Active, Completed, and All views using navigation links and back button

Starting URL: https://demo.playwright.dev/todomvc

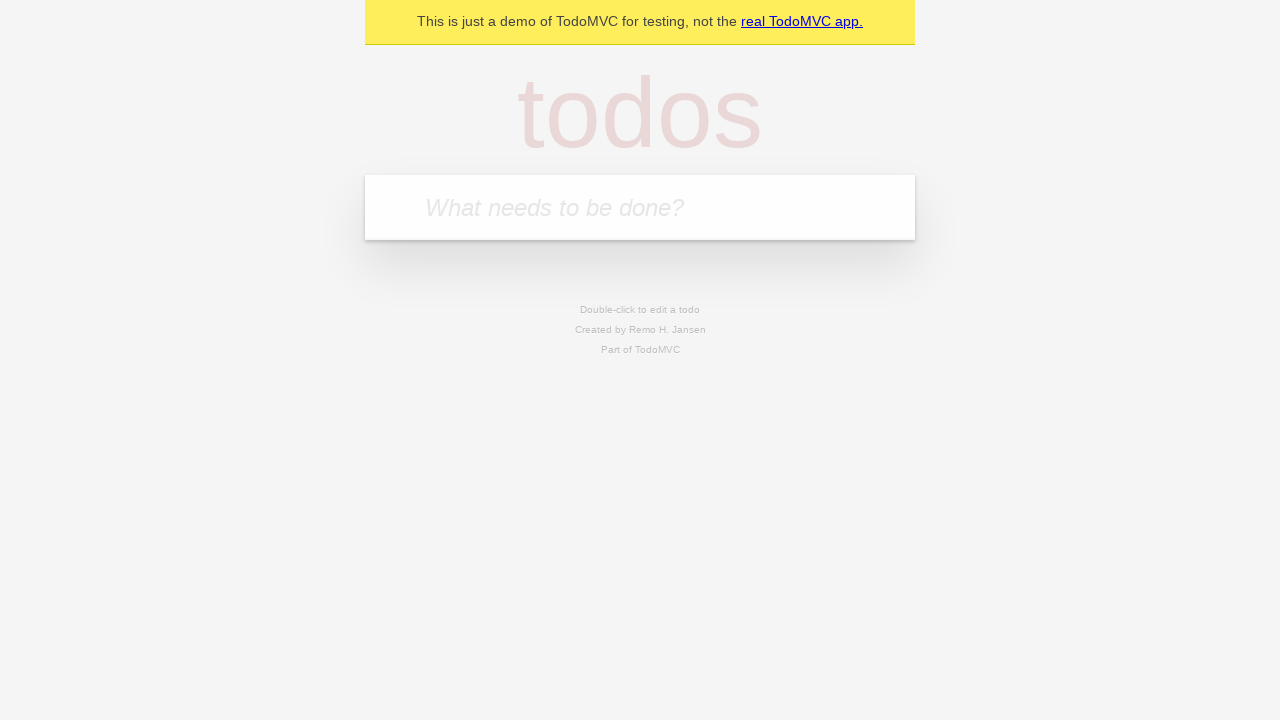

Filled todo input with 'buy some cheese' on internal:attr=[placeholder="What needs to be done?"i]
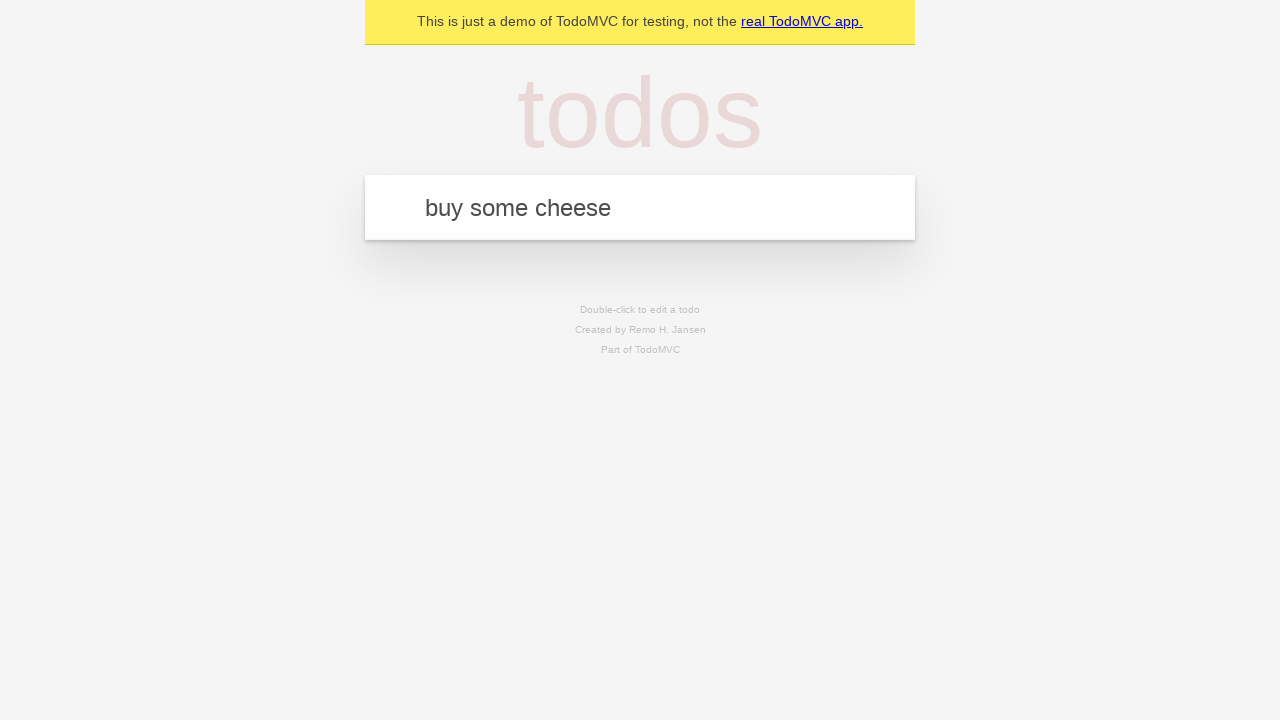

Pressed Enter to add first todo item on internal:attr=[placeholder="What needs to be done?"i]
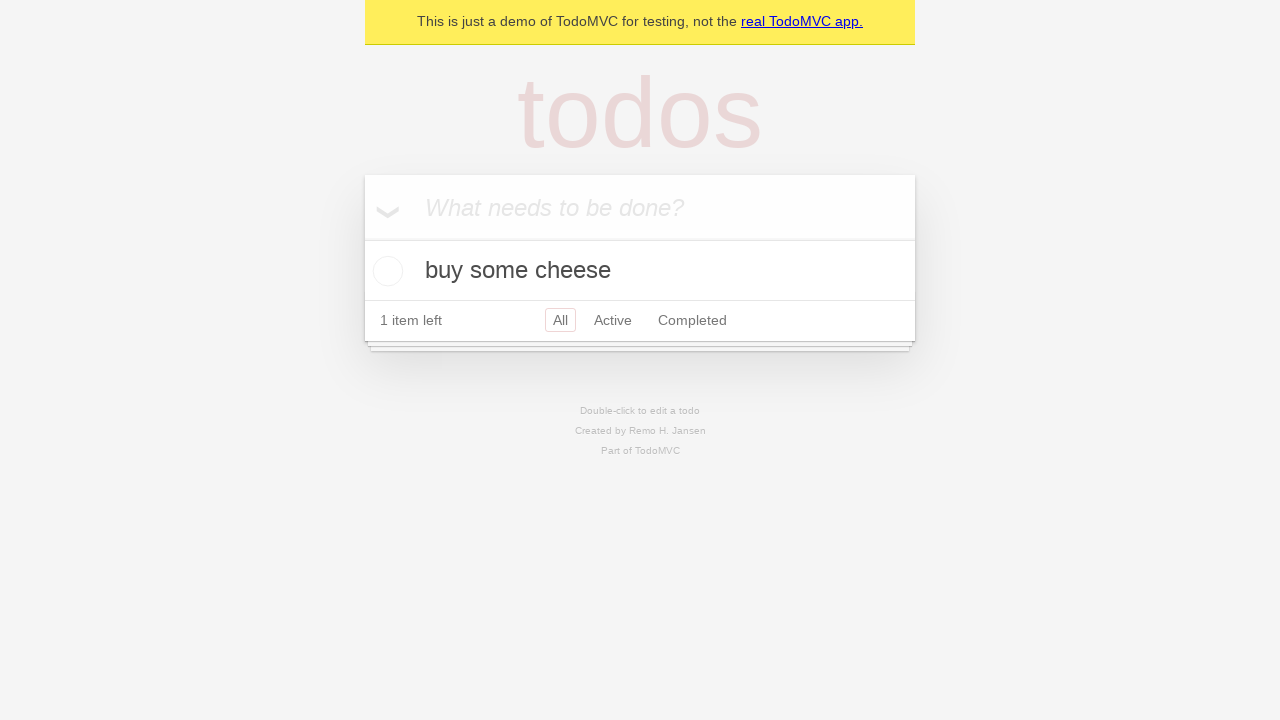

Filled todo input with 'feed the cat' on internal:attr=[placeholder="What needs to be done?"i]
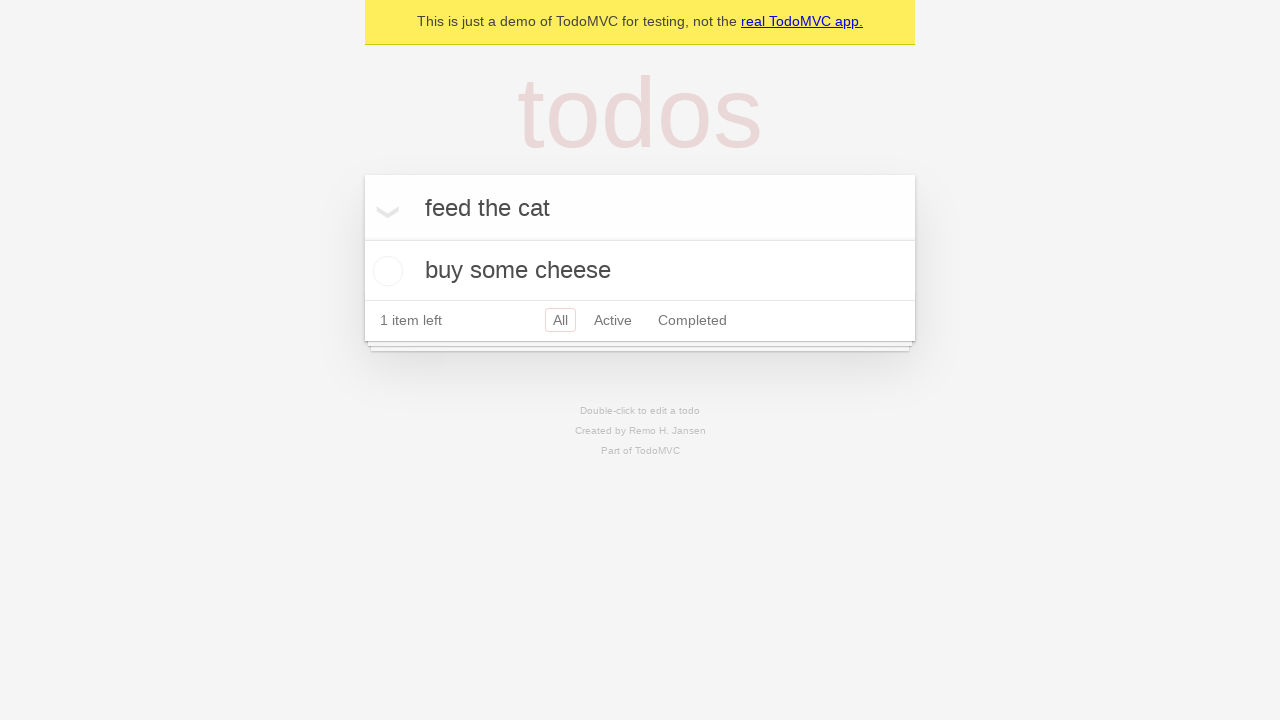

Pressed Enter to add second todo item on internal:attr=[placeholder="What needs to be done?"i]
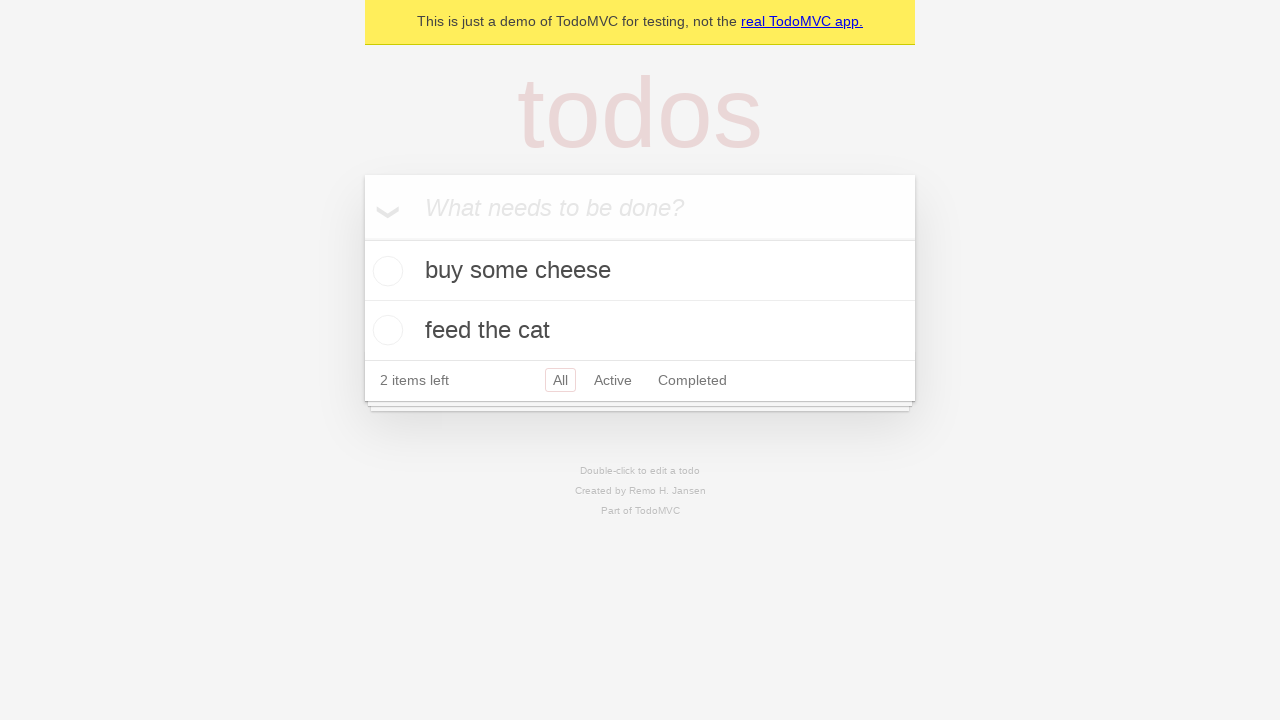

Filled todo input with 'book a doctors appointment' on internal:attr=[placeholder="What needs to be done?"i]
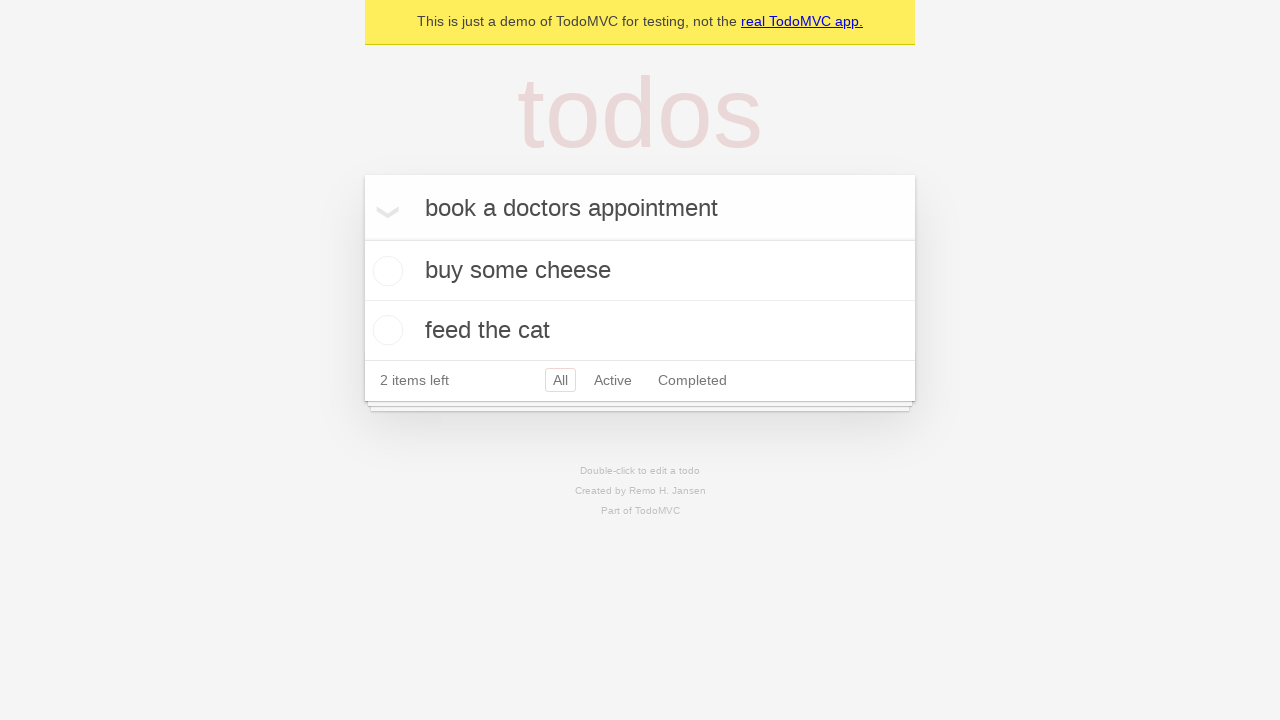

Pressed Enter to add third todo item on internal:attr=[placeholder="What needs to be done?"i]
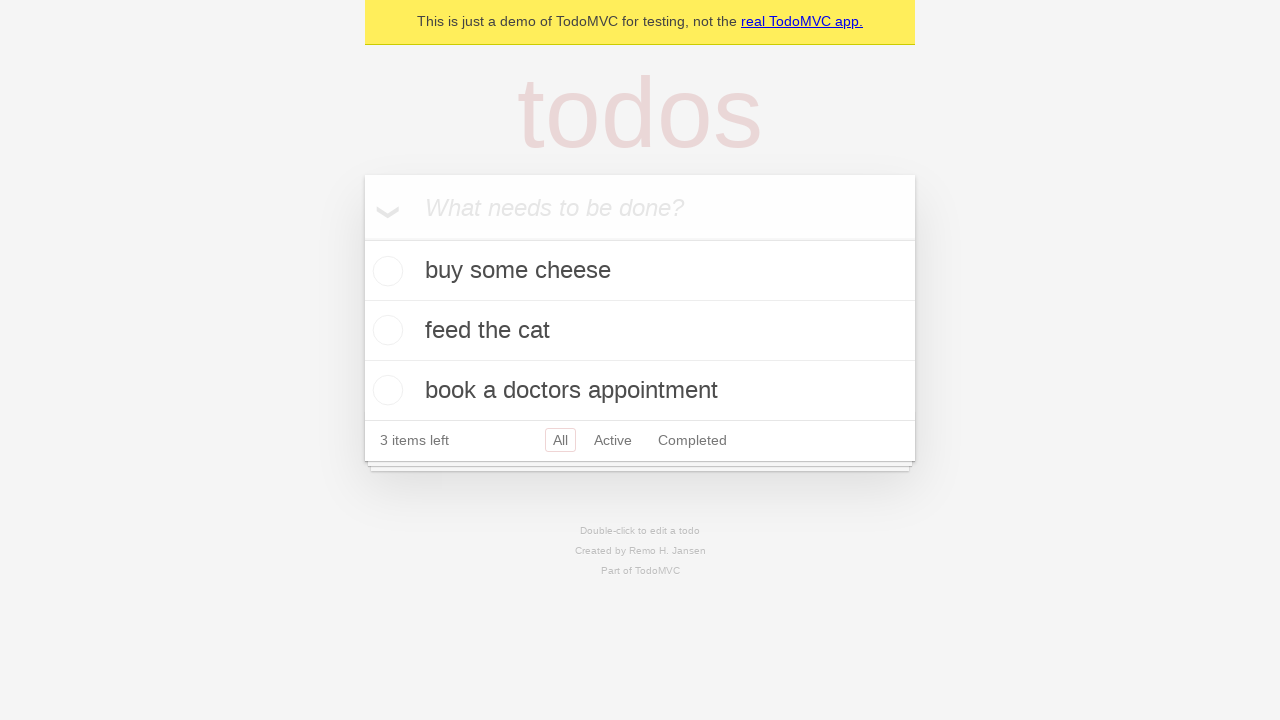

Checked the second todo item checkbox at (385, 330) on [data-testid='todo-item'] >> nth=1 >> internal:role=checkbox
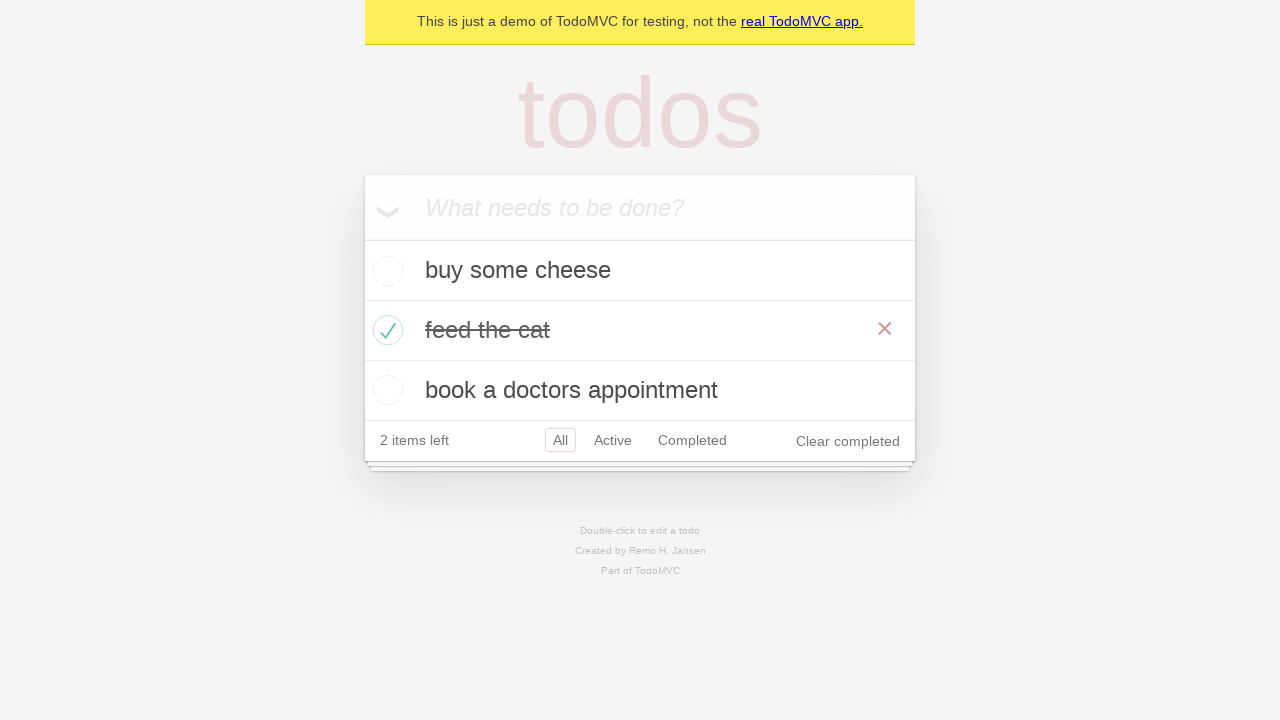

Clicked Active filter link to display active items at (613, 440) on internal:role=link[name="Active"i]
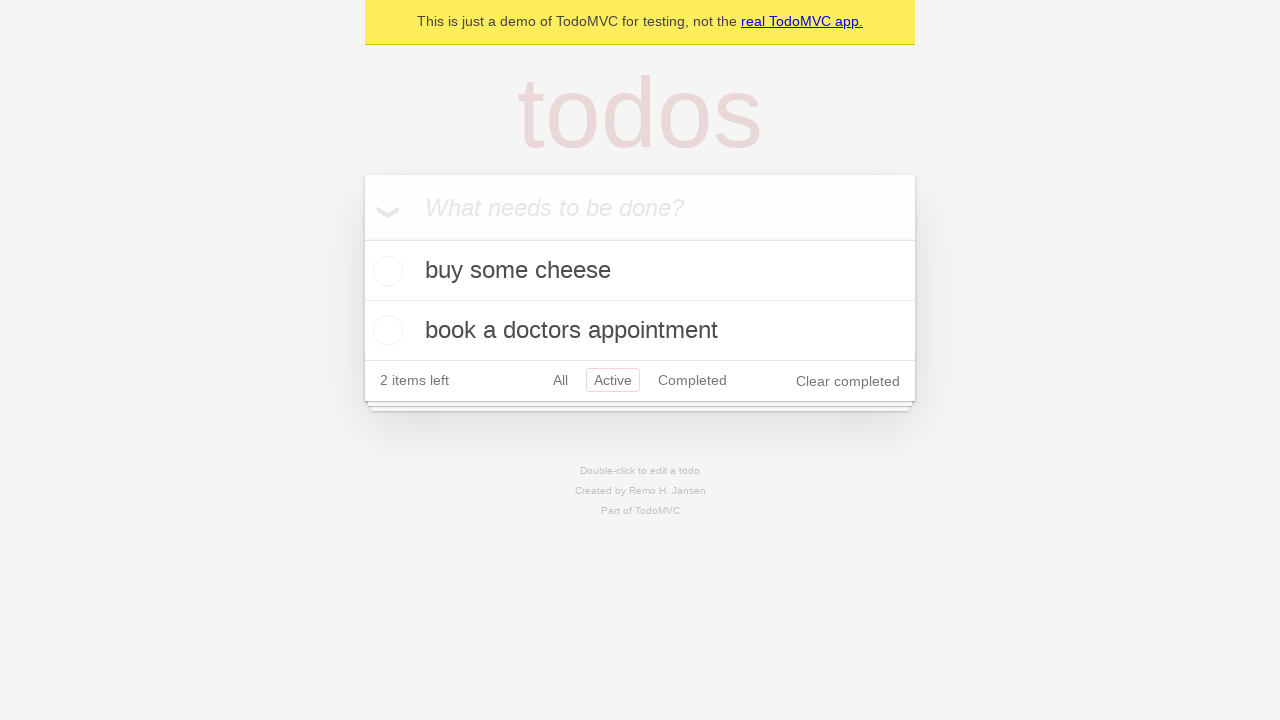

Waited for filtered view showing 2 active todo items
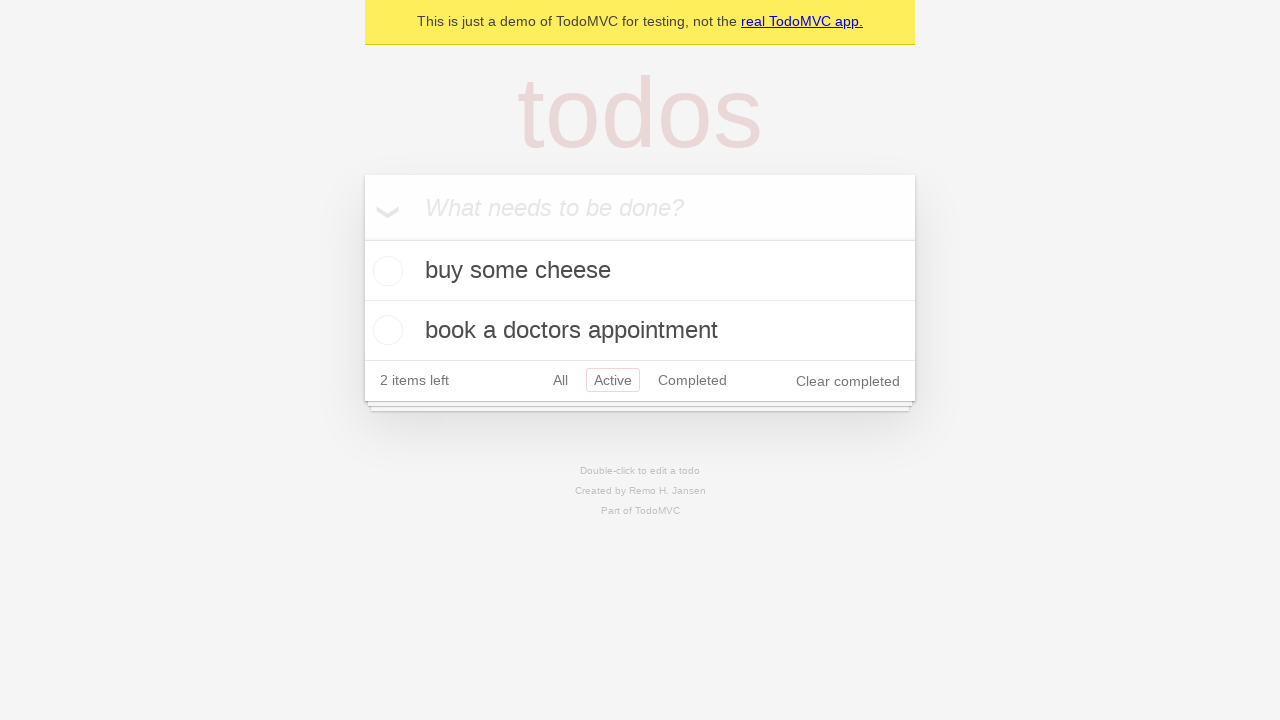

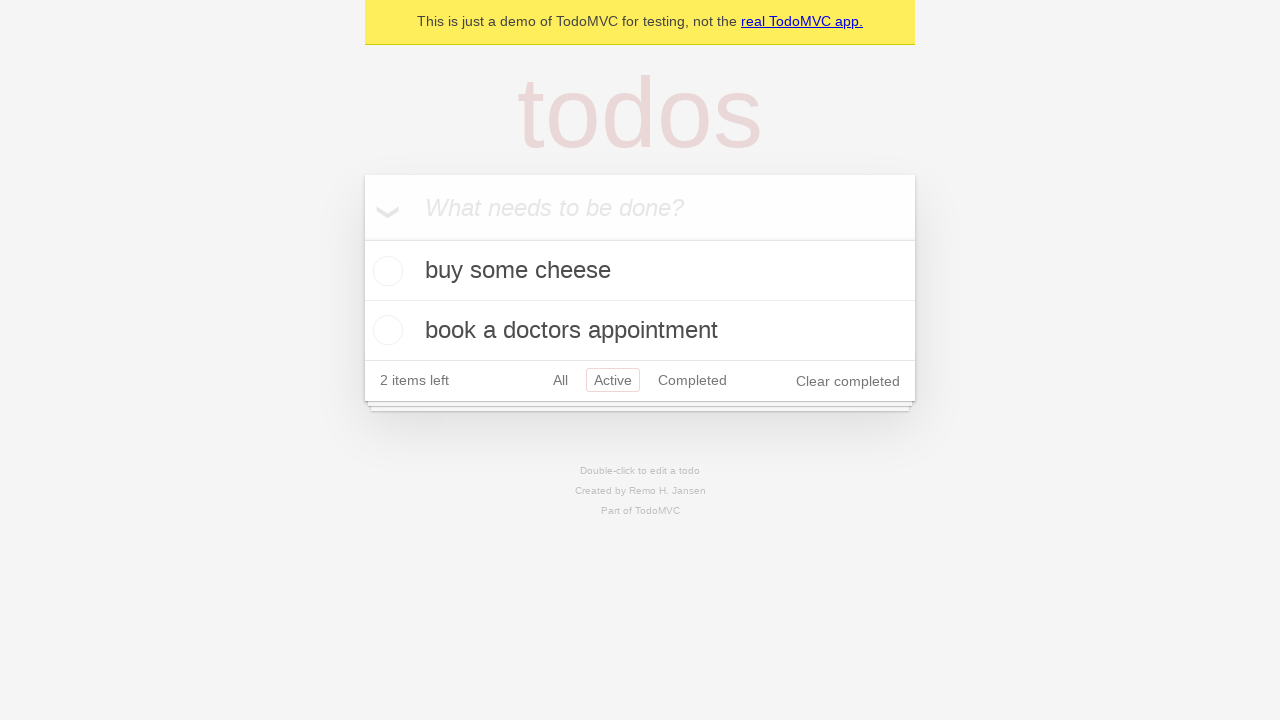